Tests XPath sibling and parent traversal techniques by locating buttons in the header using following-sibling and parent axis navigation

Starting URL: https://rahulshettyacademy.com/AutomationPractice/

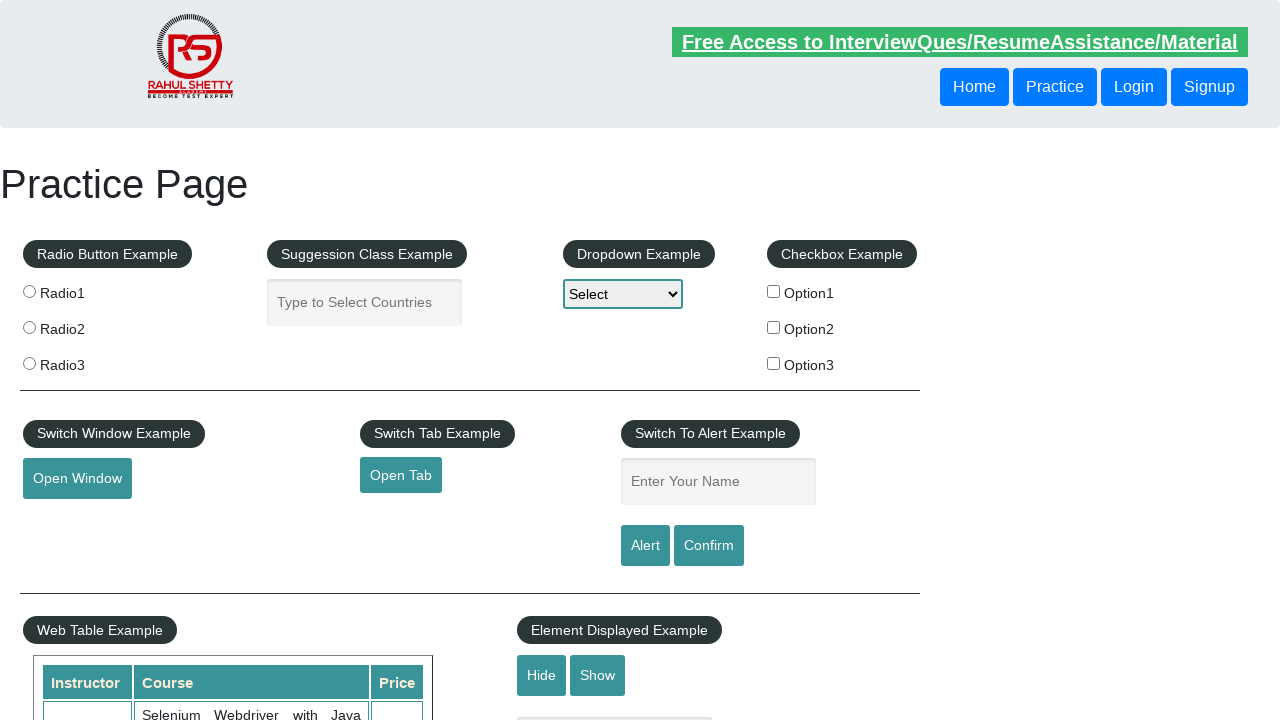

Located button using following-sibling XPath axis
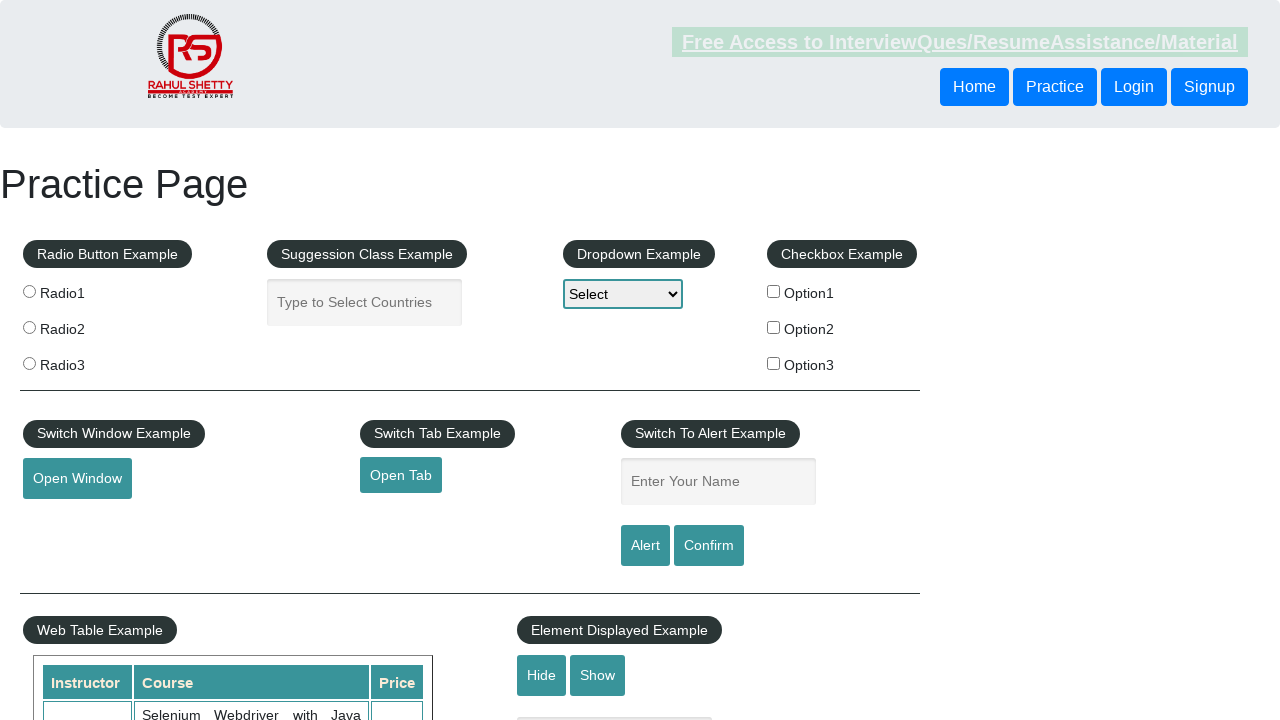

Button located with following-sibling axis is now visible
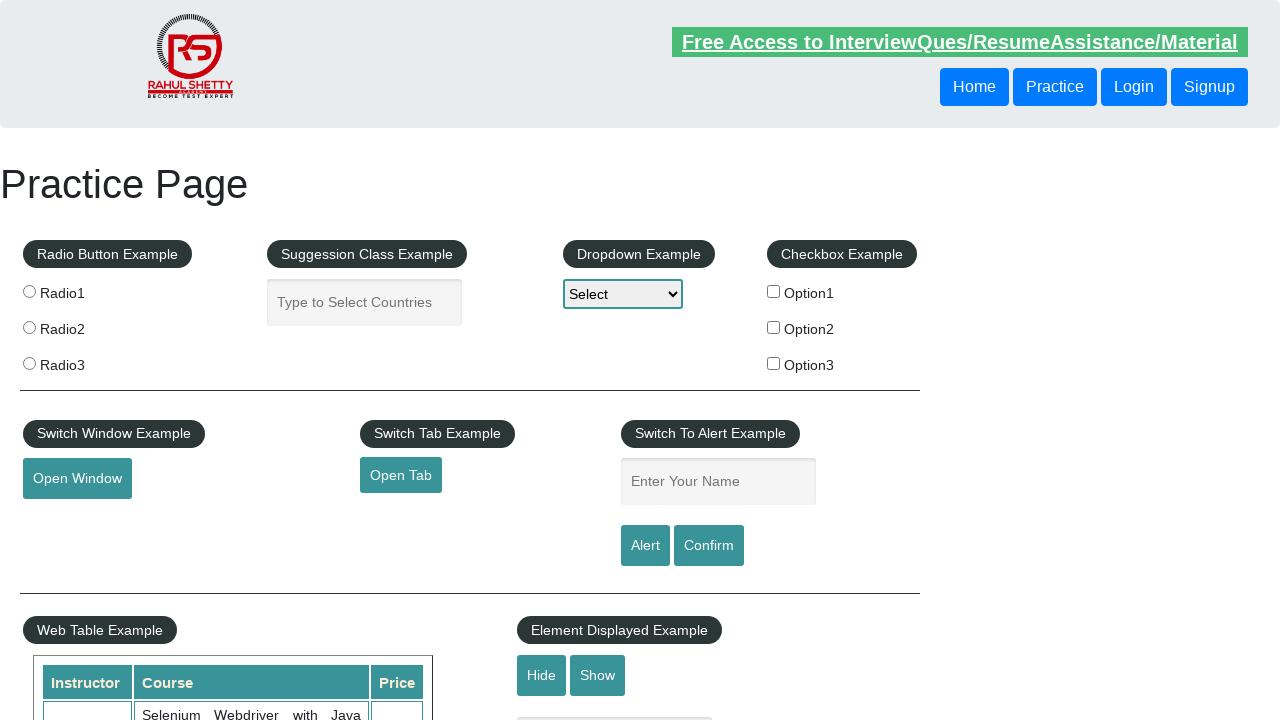

Located button using parent axis XPath traversal
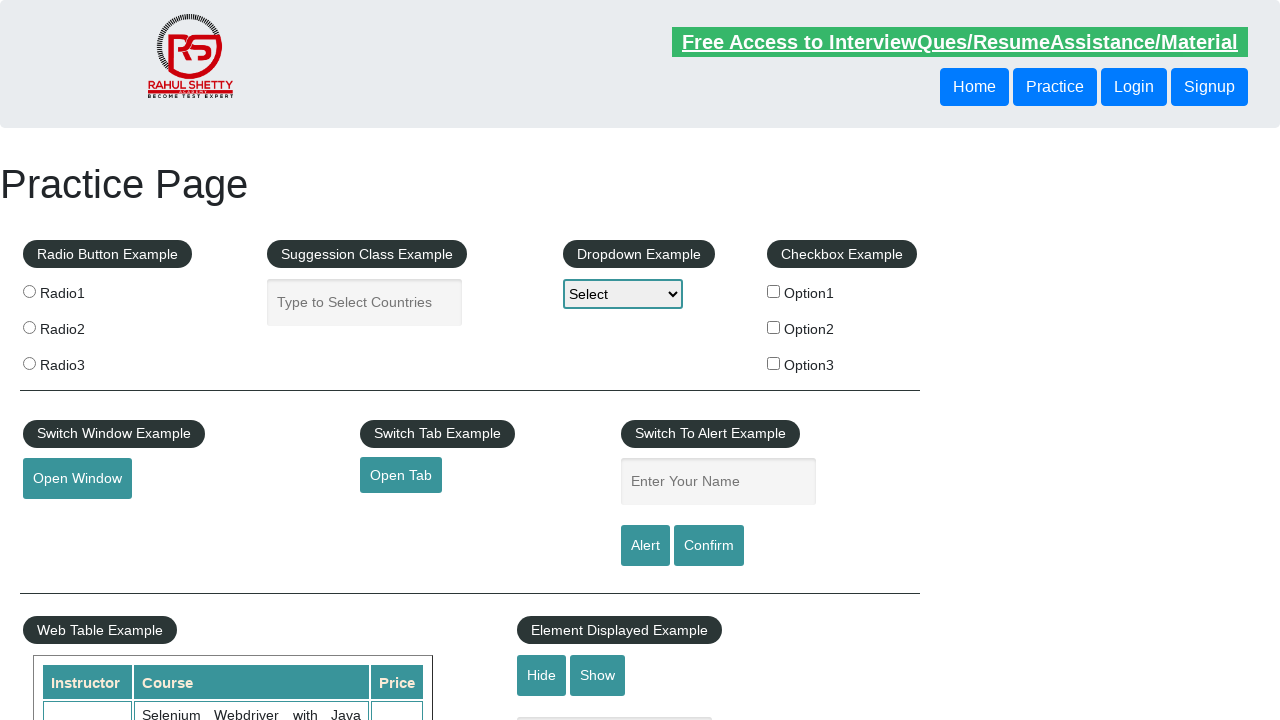

Button located with parent axis is now visible
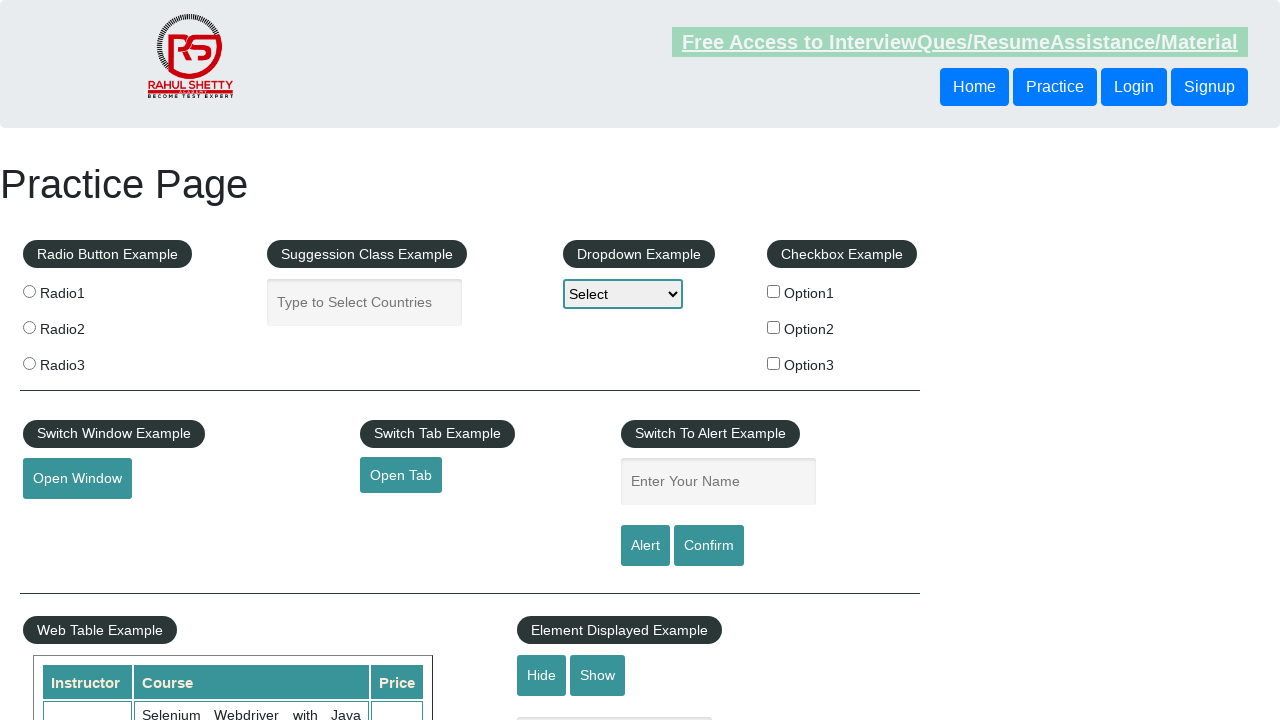

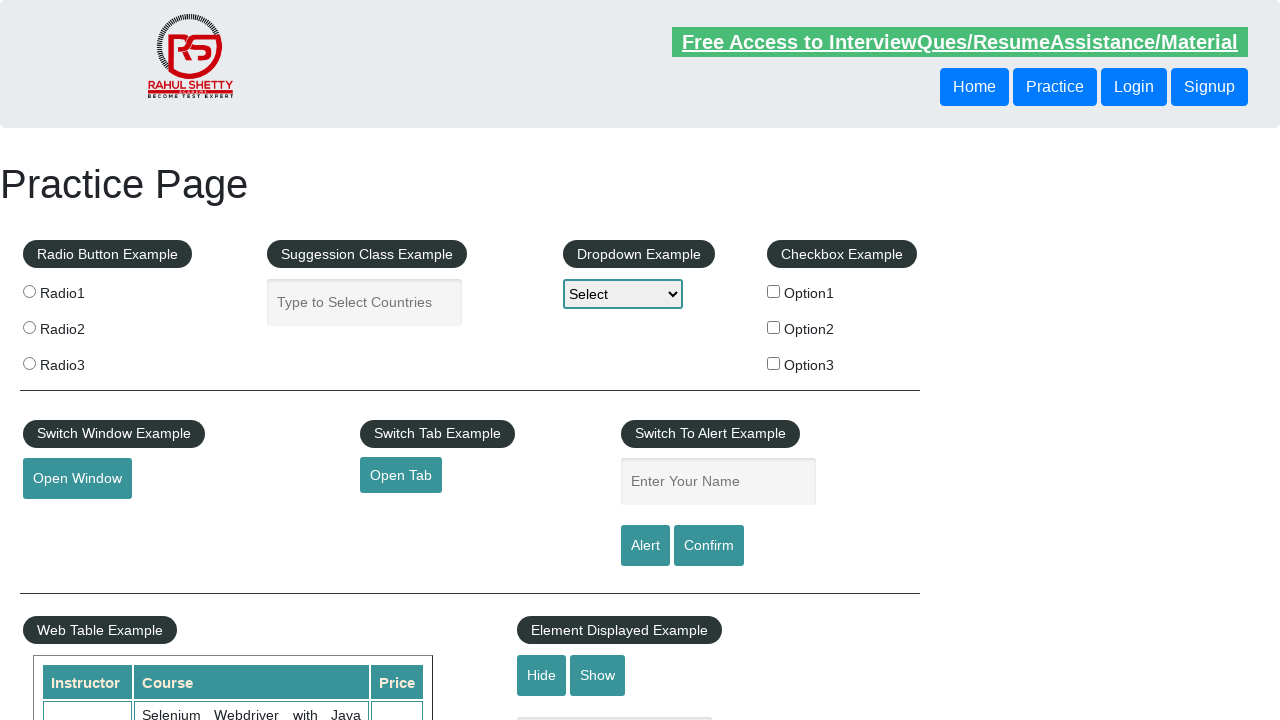